Tests table sorting by clicking the name column button to sort data ascending, verifying the table is displayed before and after sorting

Starting URL: https://kitchen.applitools.com/ingredients/table

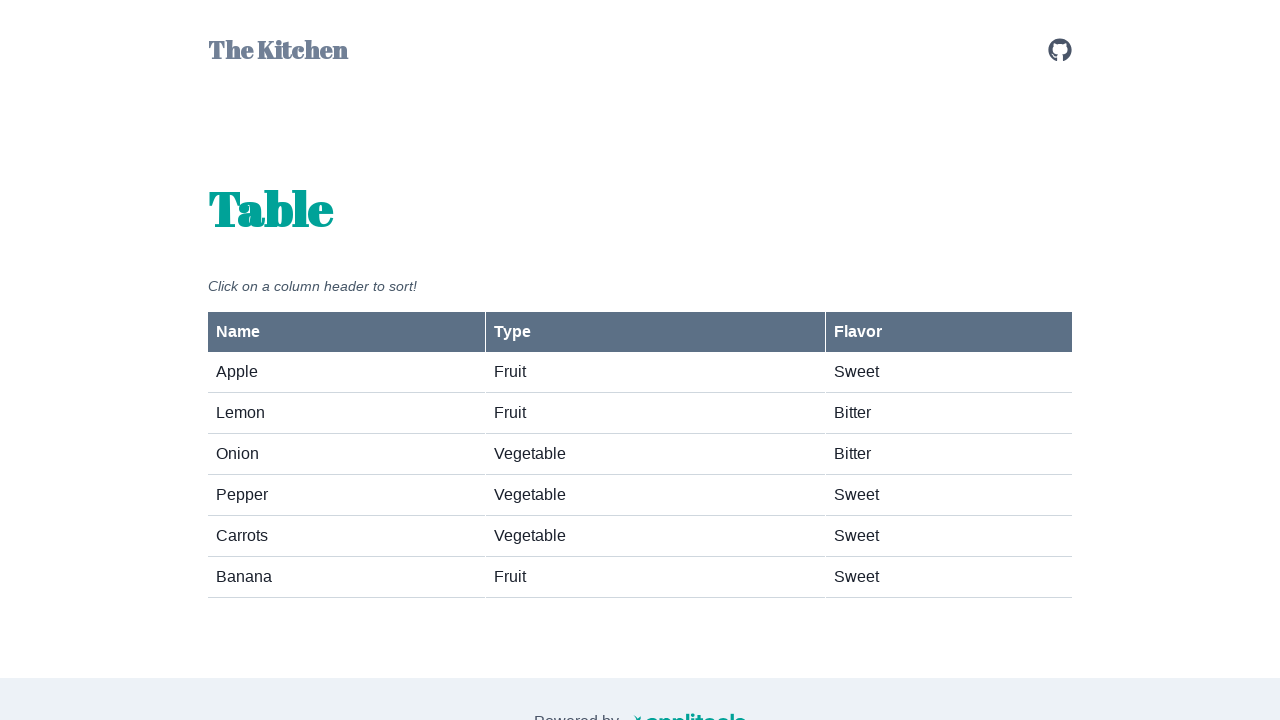

Waited for table to be visible before sort
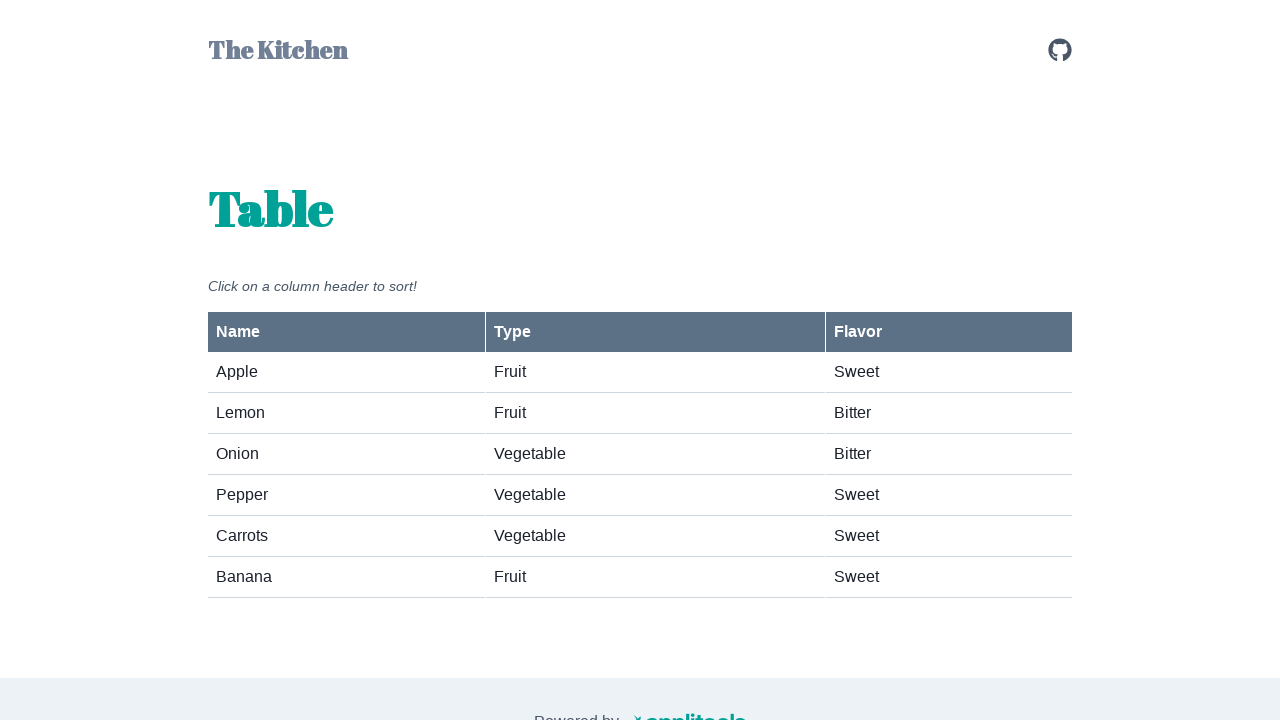

Clicked the name column button to sort ascending at (346, 332) on #column-button-name
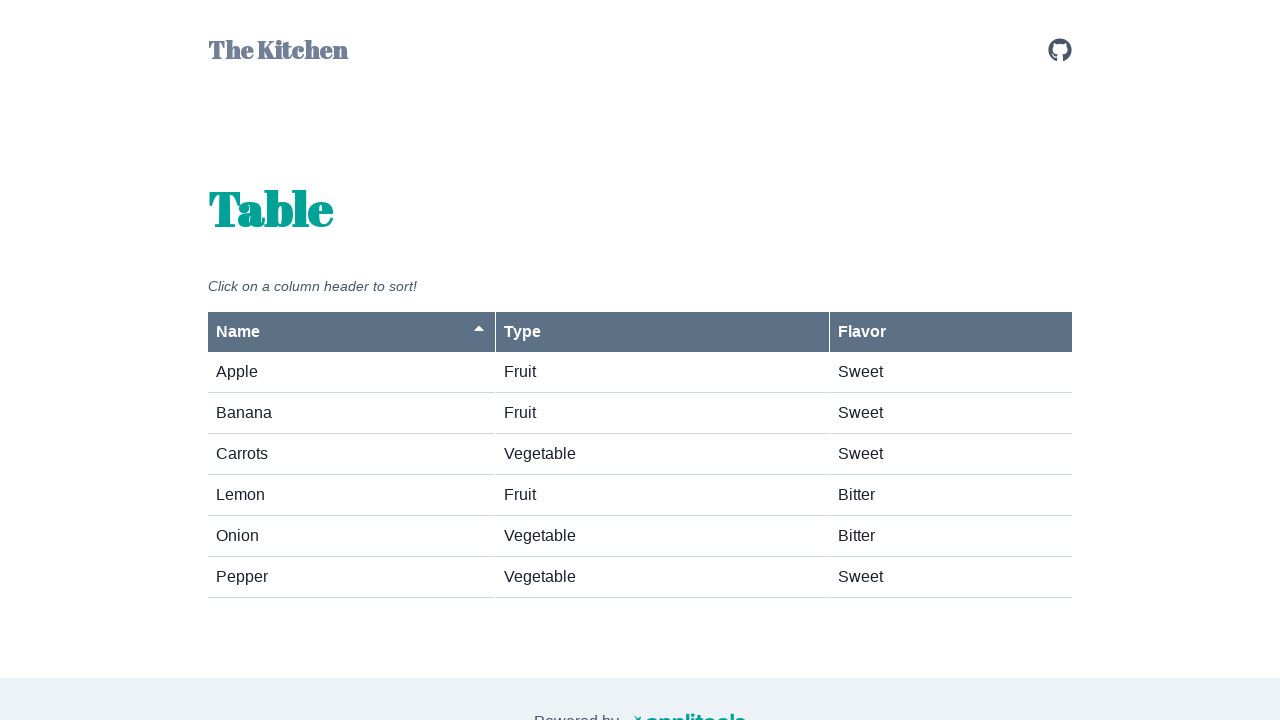

Waited for table to update after sort
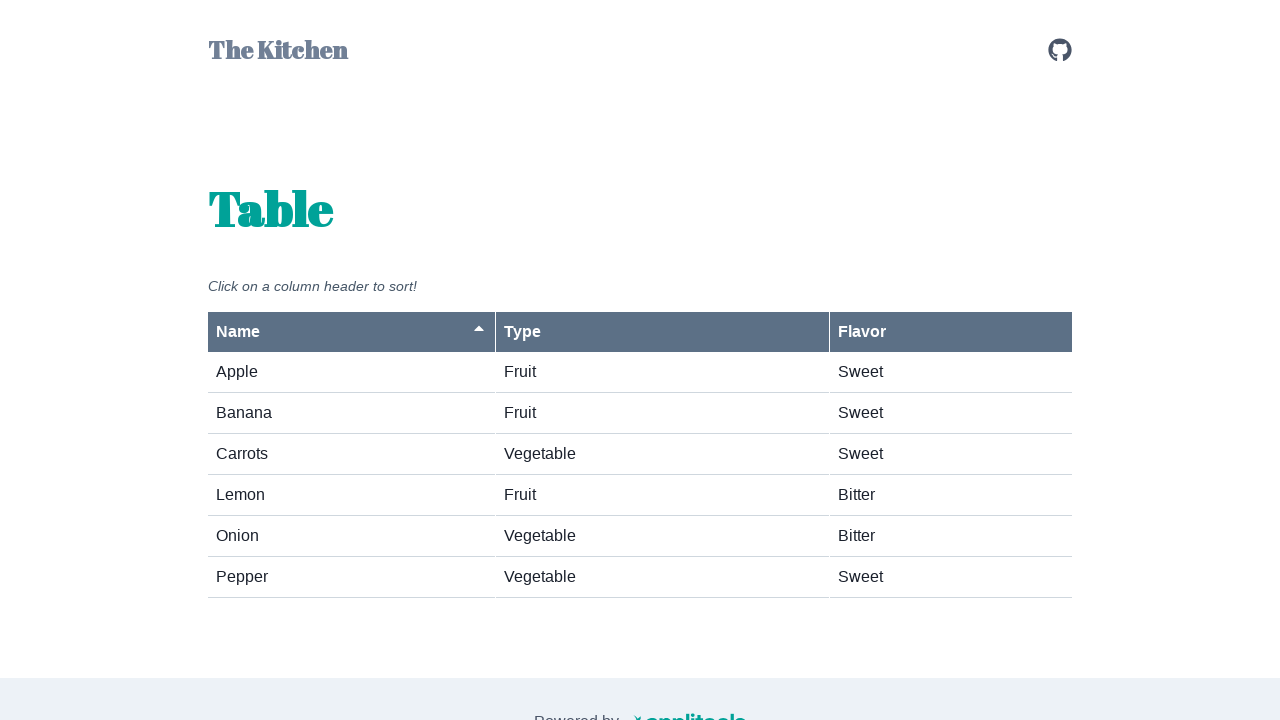

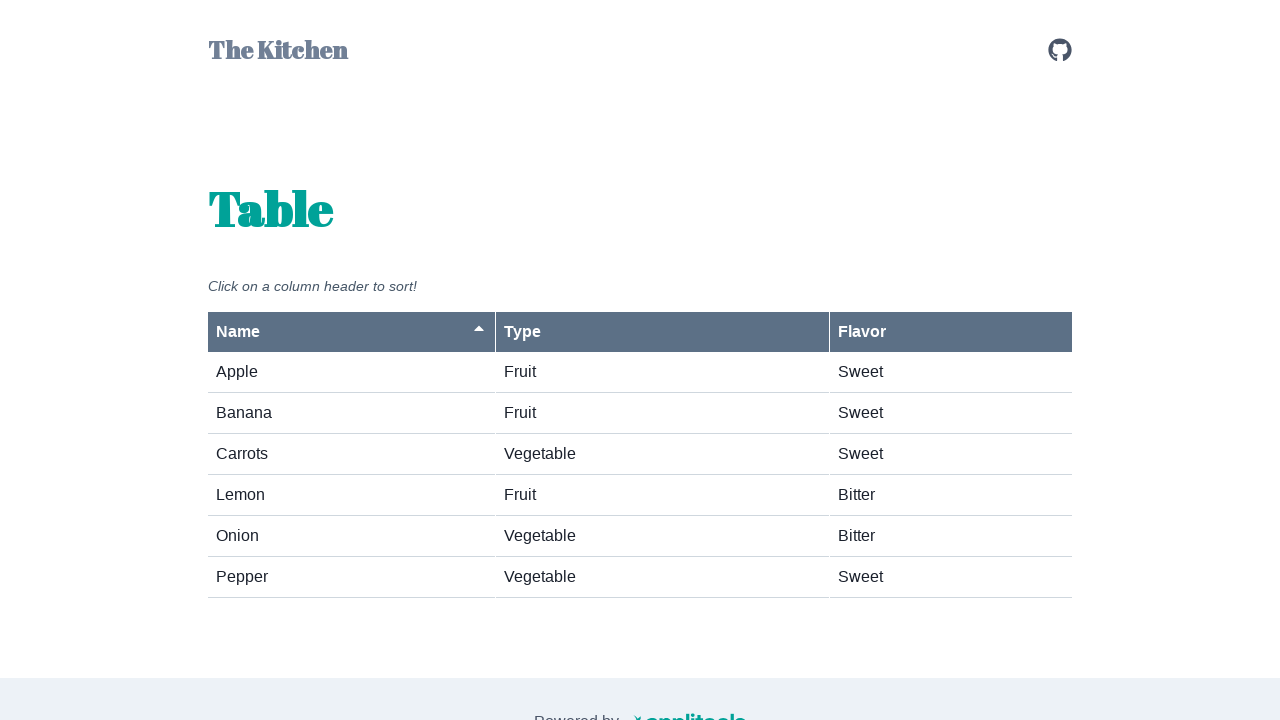